Tests autocomplete functionality by typing a partial country name ("Mex") into an autocomplete input field and selecting a suggestion from the dropdown.

Starting URL: https://rahulshettyacademy.com/AutomationPractice/

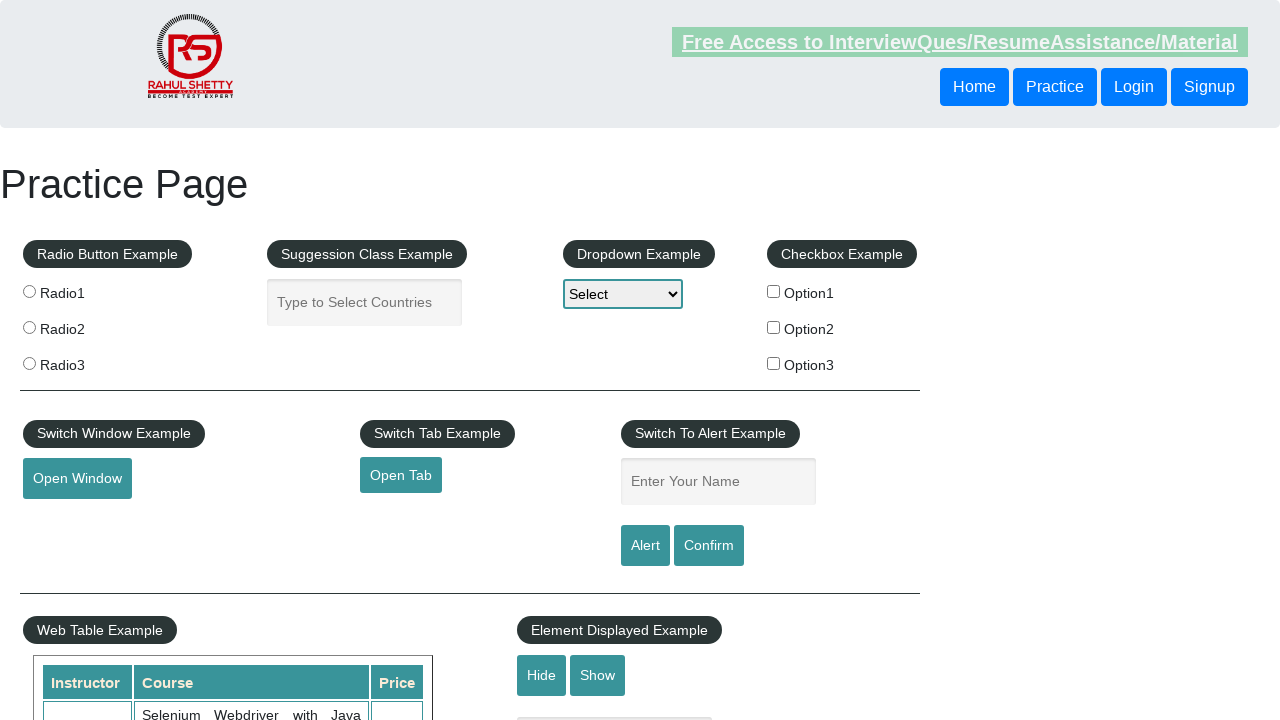

Typed 'Mex' into autocomplete field on #autocomplete
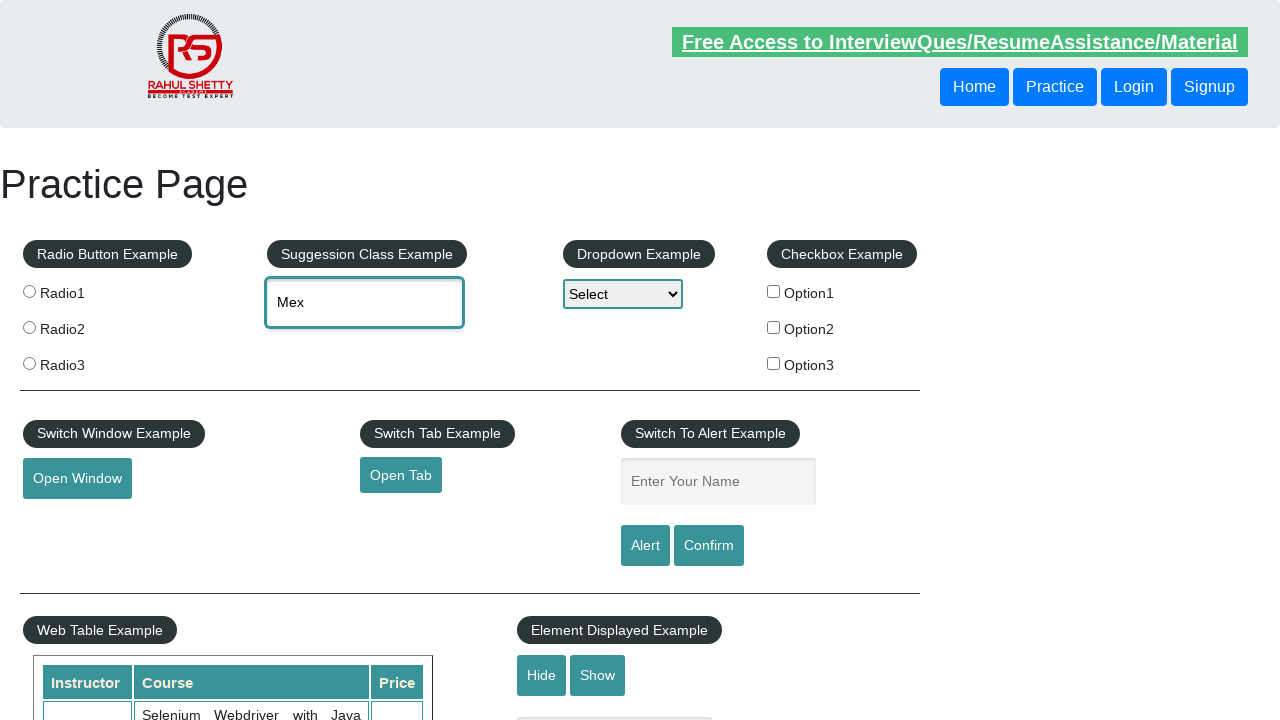

Autocomplete suggestions appeared
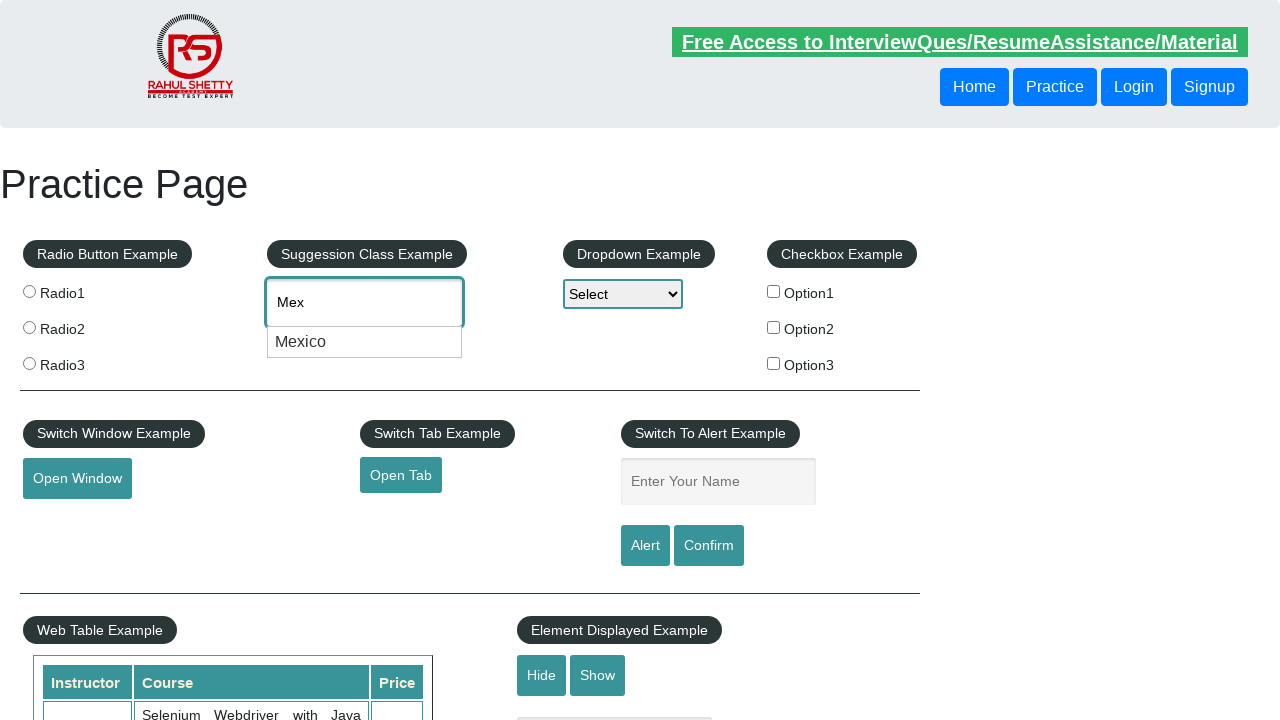

Clicked on autocomplete suggestion at (365, 342) on div[tabindex='-1']
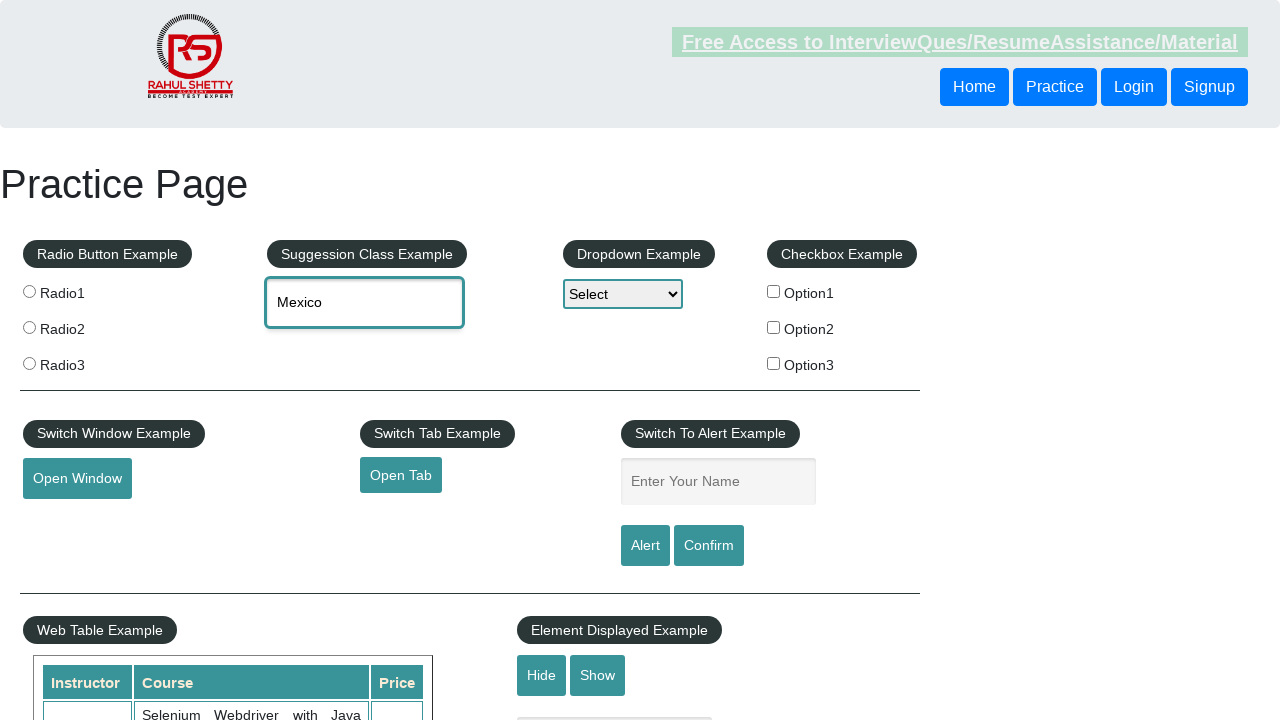

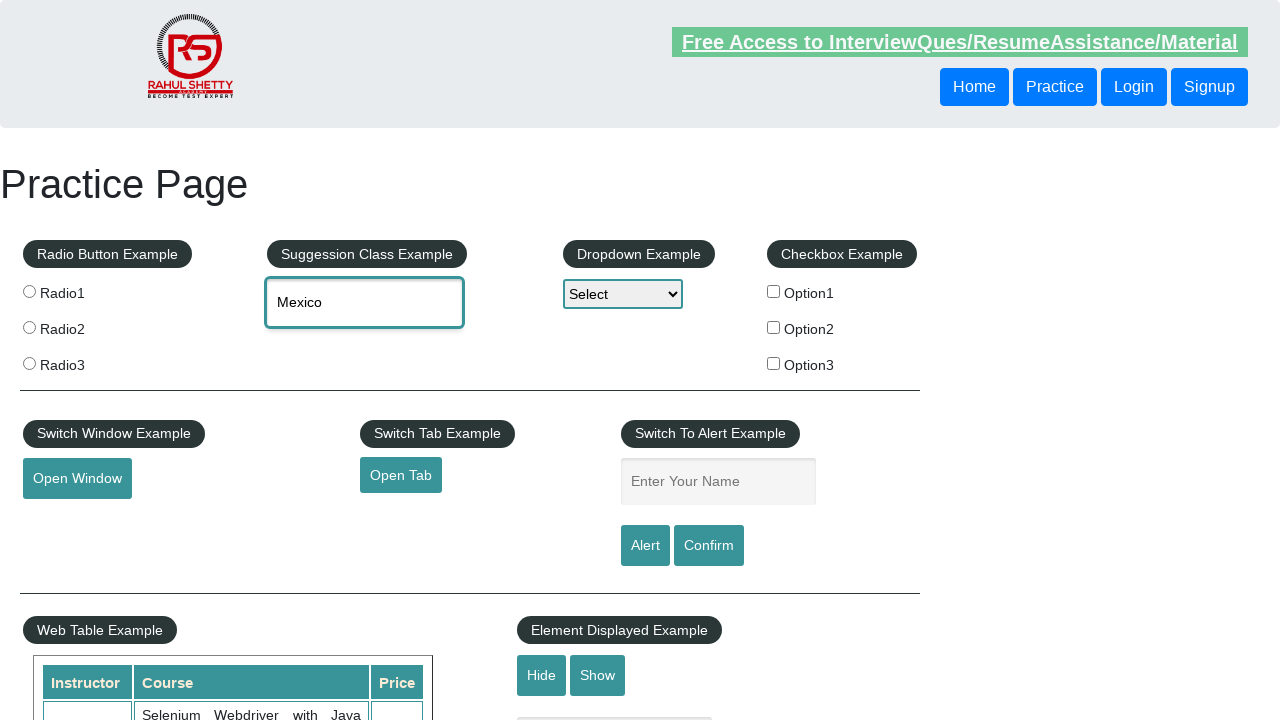